Tests valid division with decimal numbers

Starting URL: https://testsheepnz.github.io/BasicCalculator.html

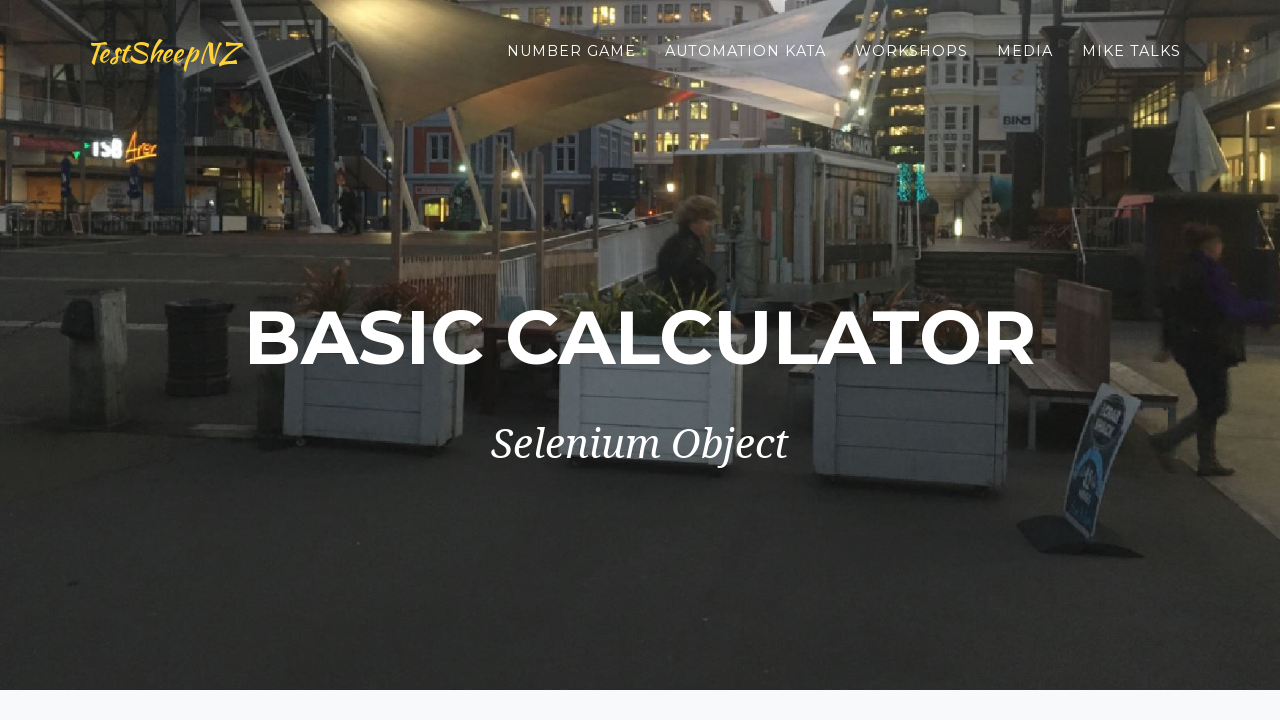

Filled first number field with 9.0 on #number1Field
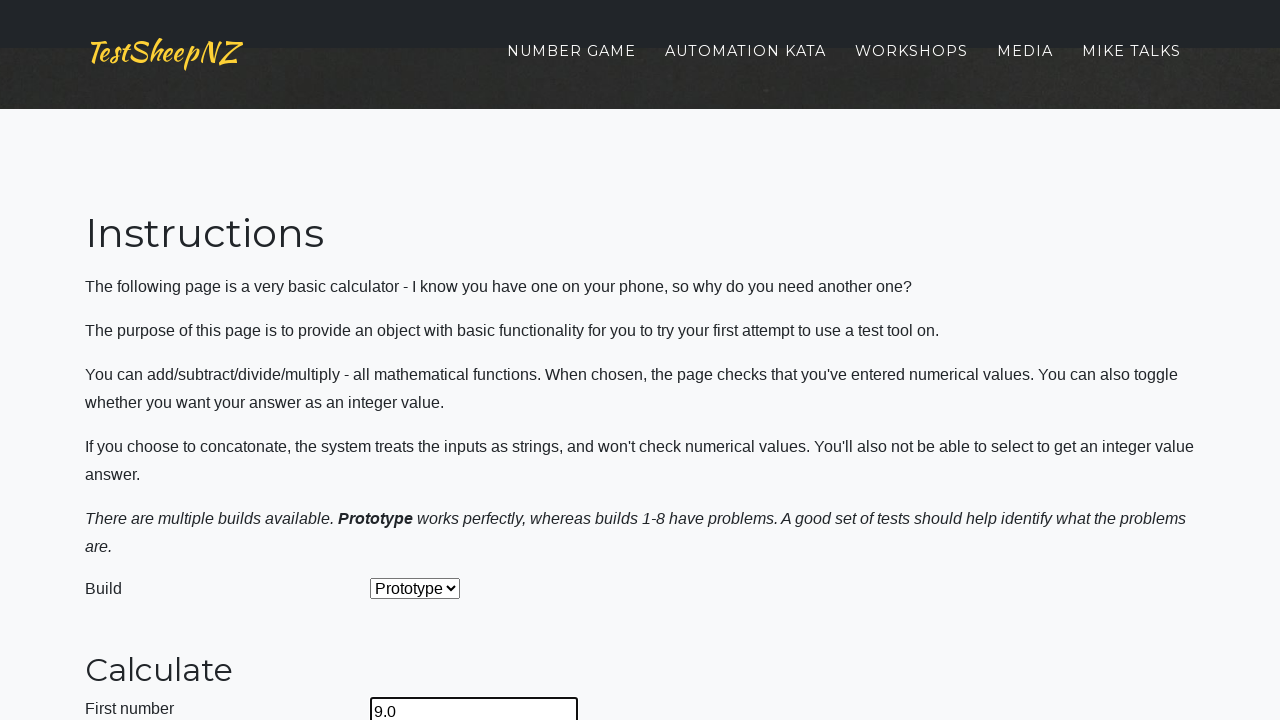

Filled second number field with 4.5 on #number2Field
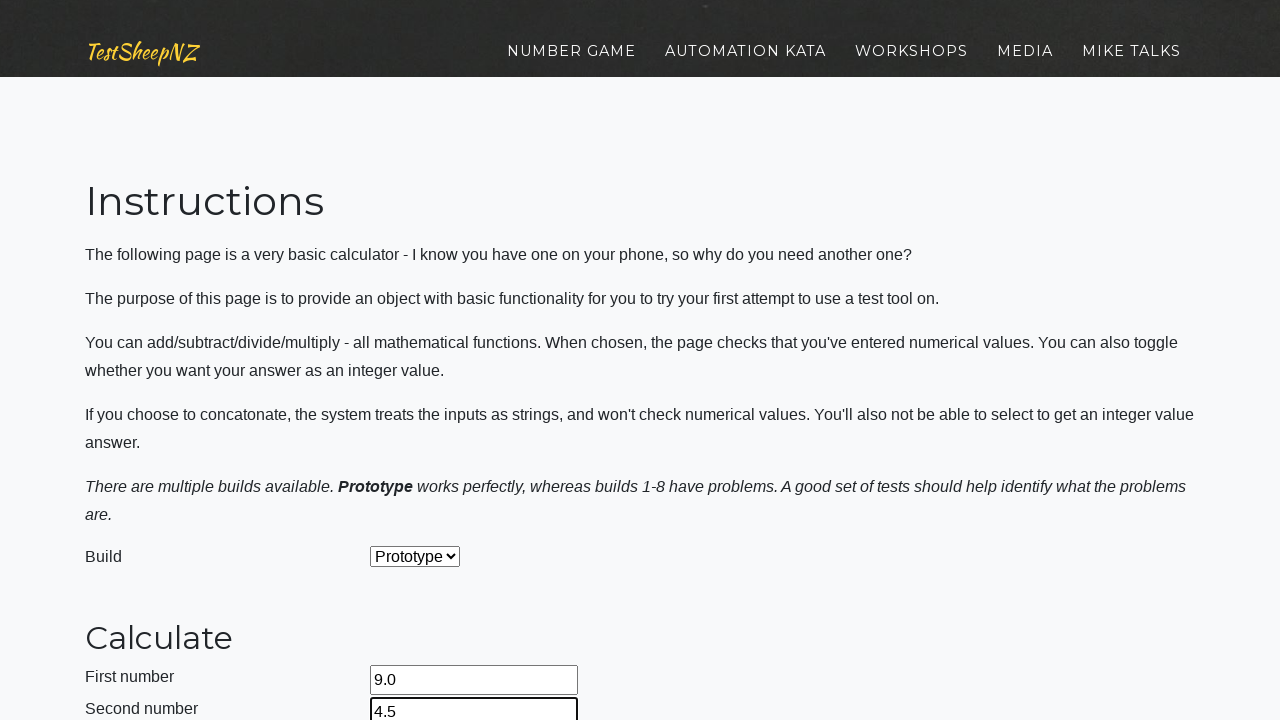

Selected Divide operation from dropdown on #selectOperationDropdown
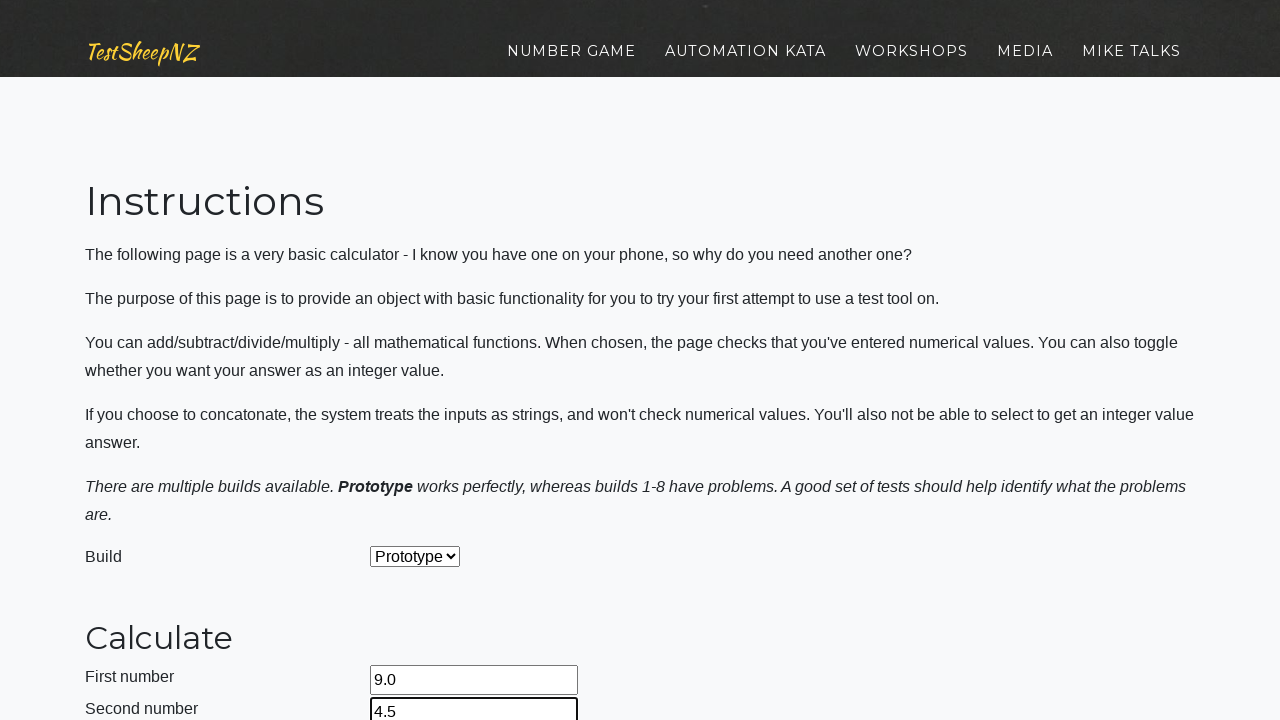

Clicked calculate button at (422, 361) on #calculateButton
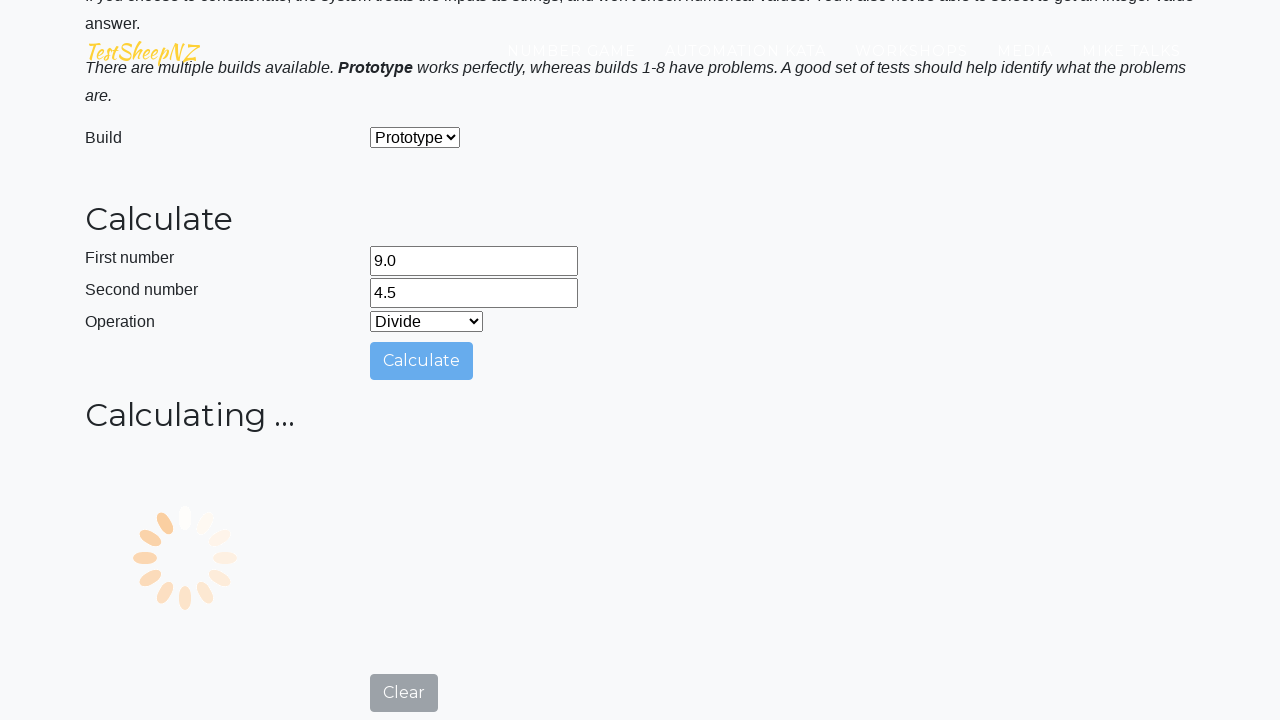

Waited 1000ms for result to be calculated
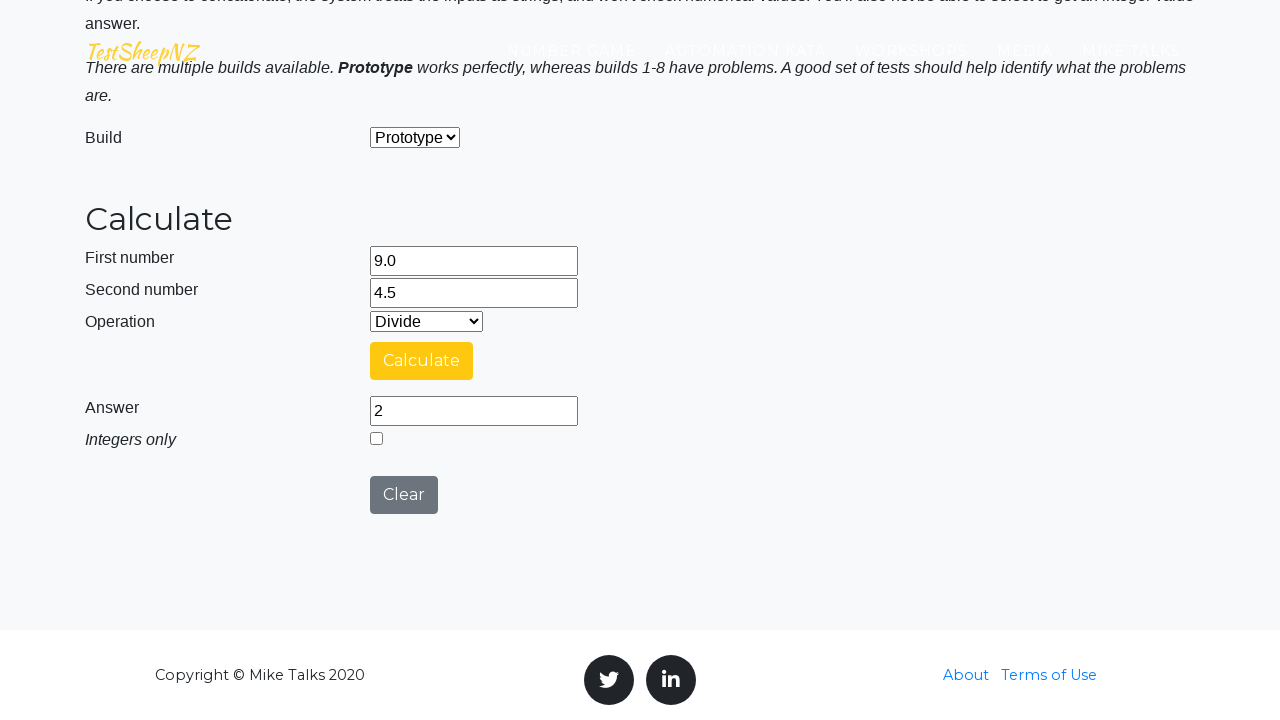

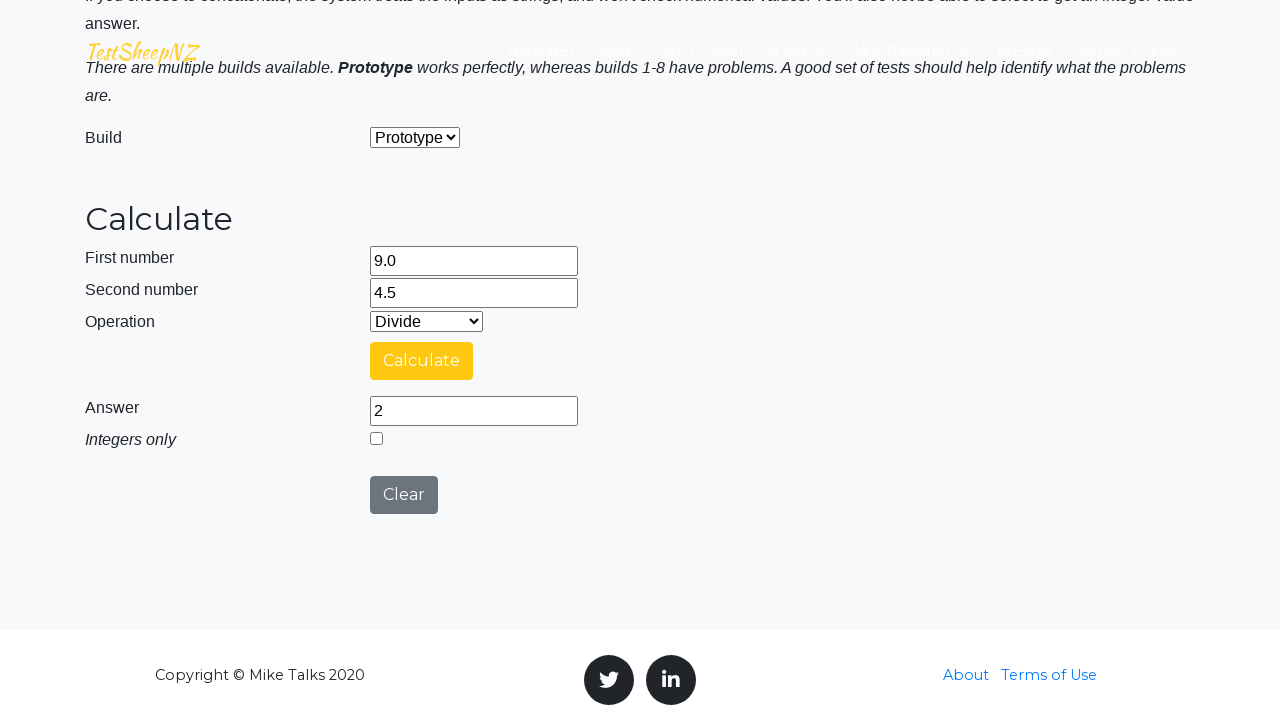